Tests React Semantic UI dropdown by selecting friend names and verifying the selection is displayed.

Starting URL: https://react.semantic-ui.com/maximize/dropdown-example-selection/

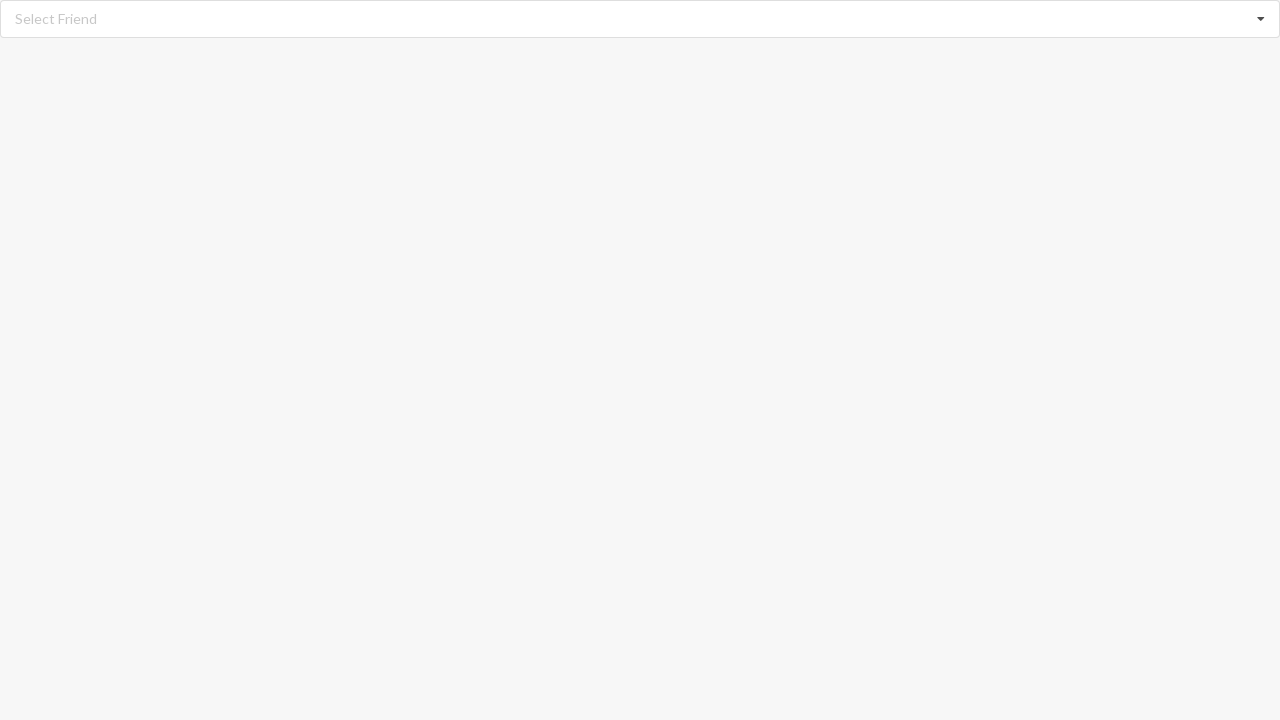

Clicked dropdown listbox to open options at (640, 19) on div[role='listbox']
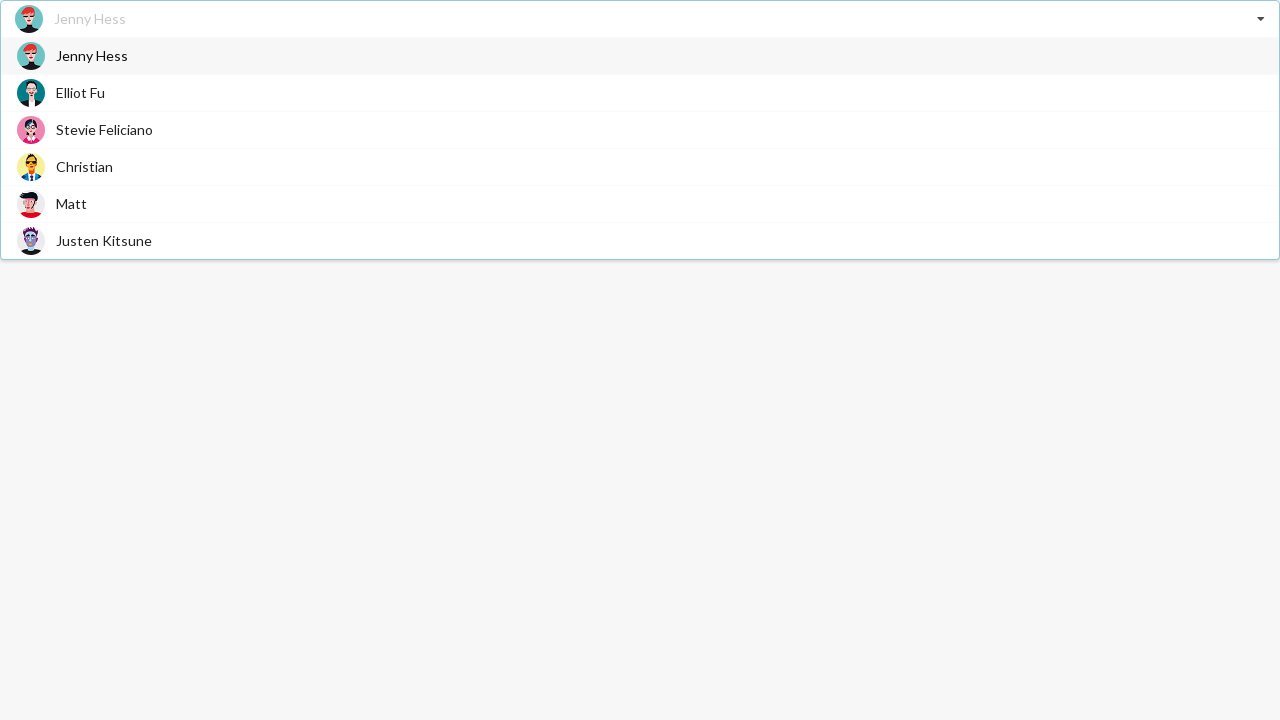

Dropdown options loaded
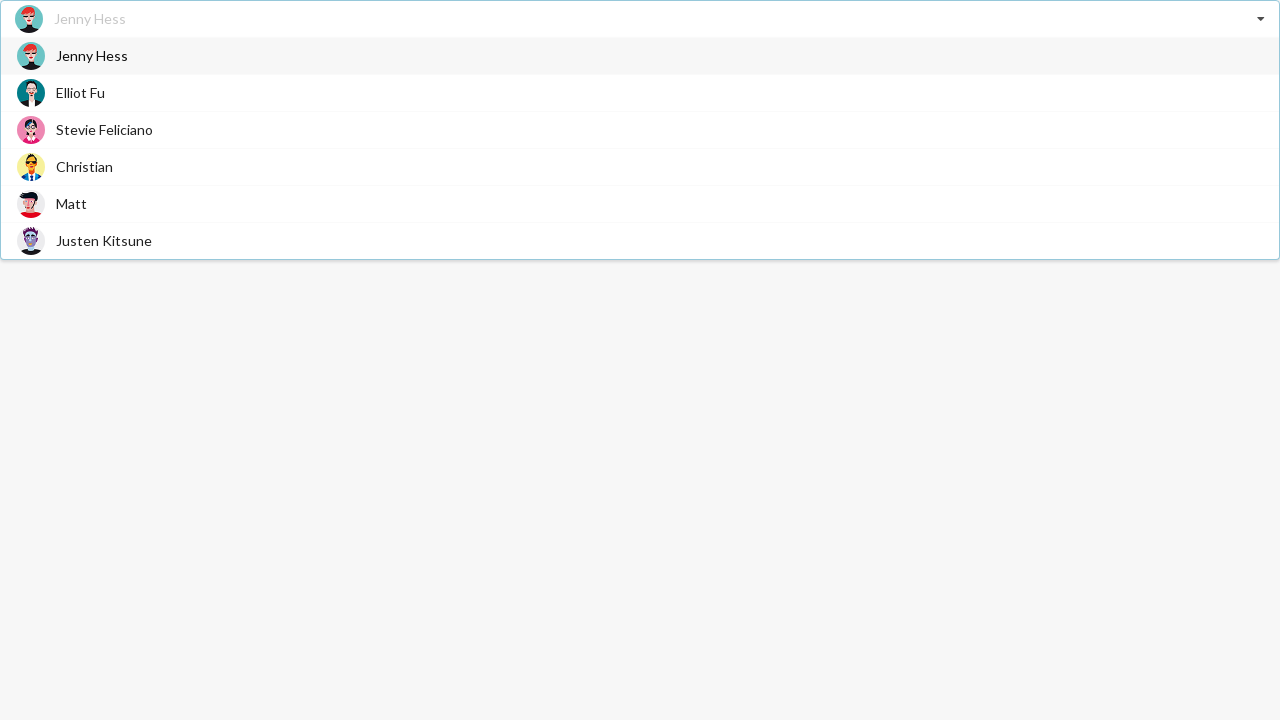

Selected 'Jenny Hess' from dropdown options at (640, 56) on div[role='option']:has-text('Jenny Hess')
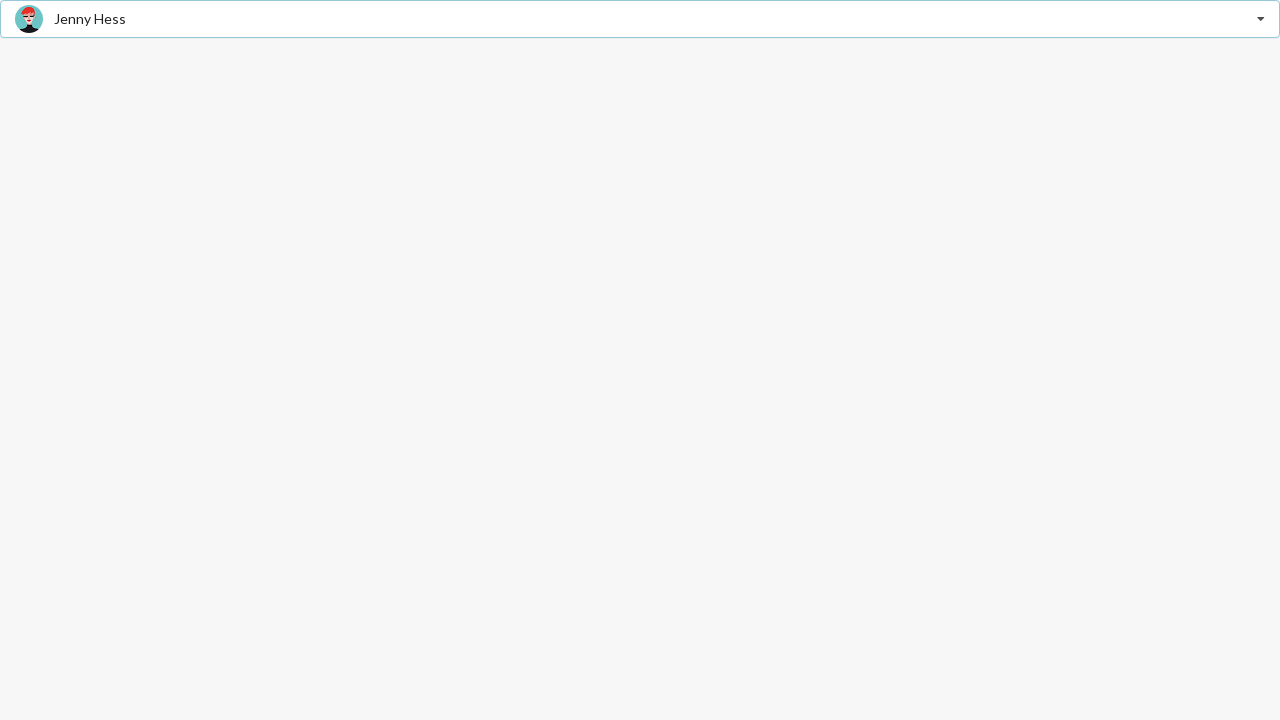

Verified 'Jenny Hess' selection is displayed
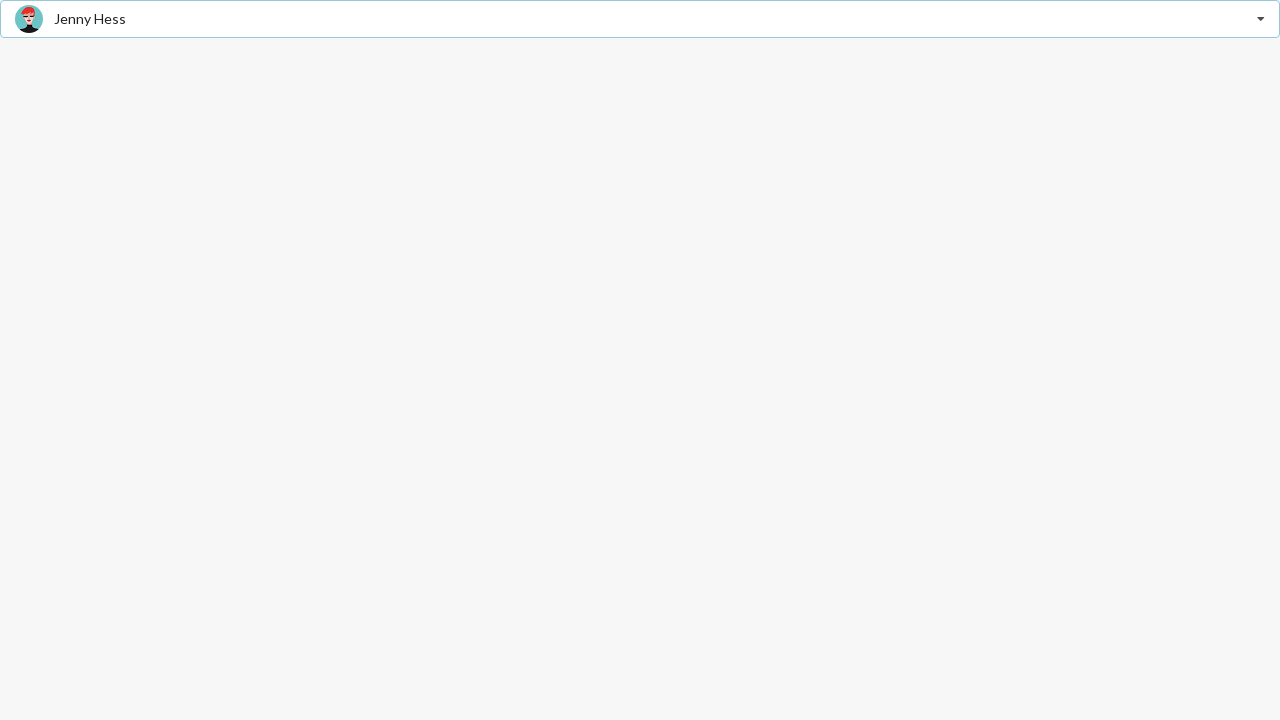

Clicked dropdown listbox to open options again at (640, 19) on div[role='listbox']
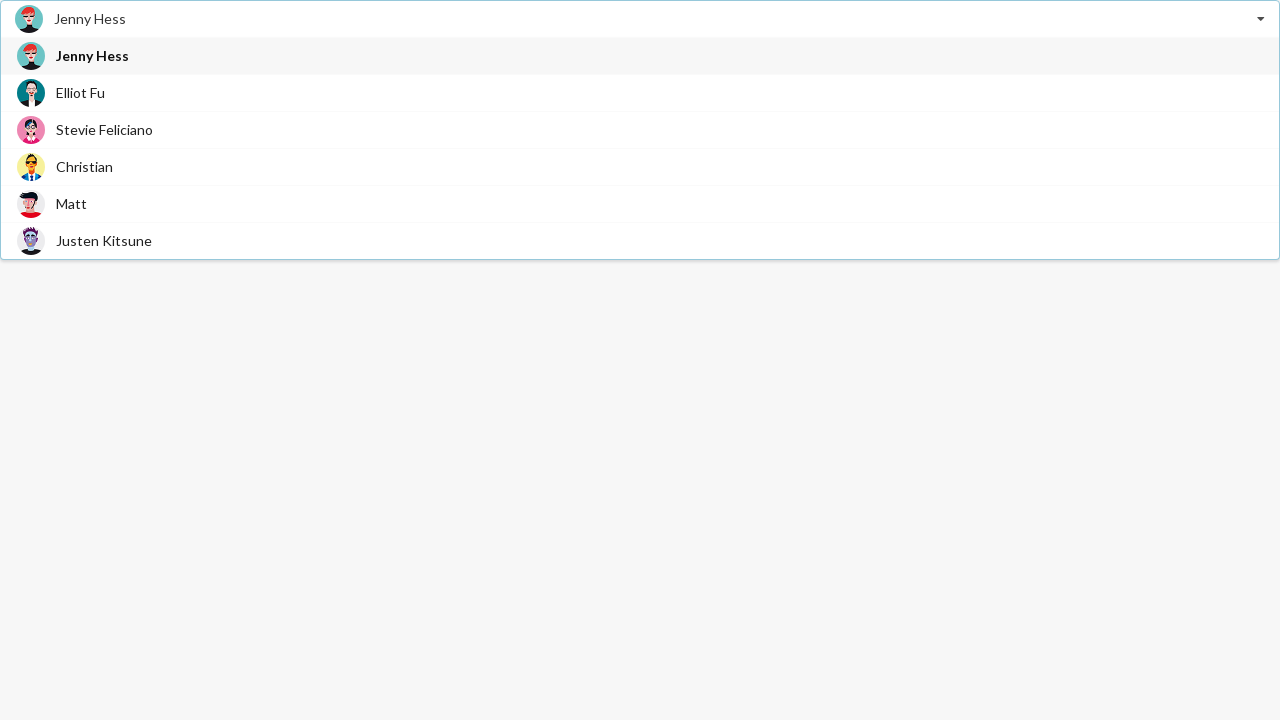

Dropdown options loaded for second selection
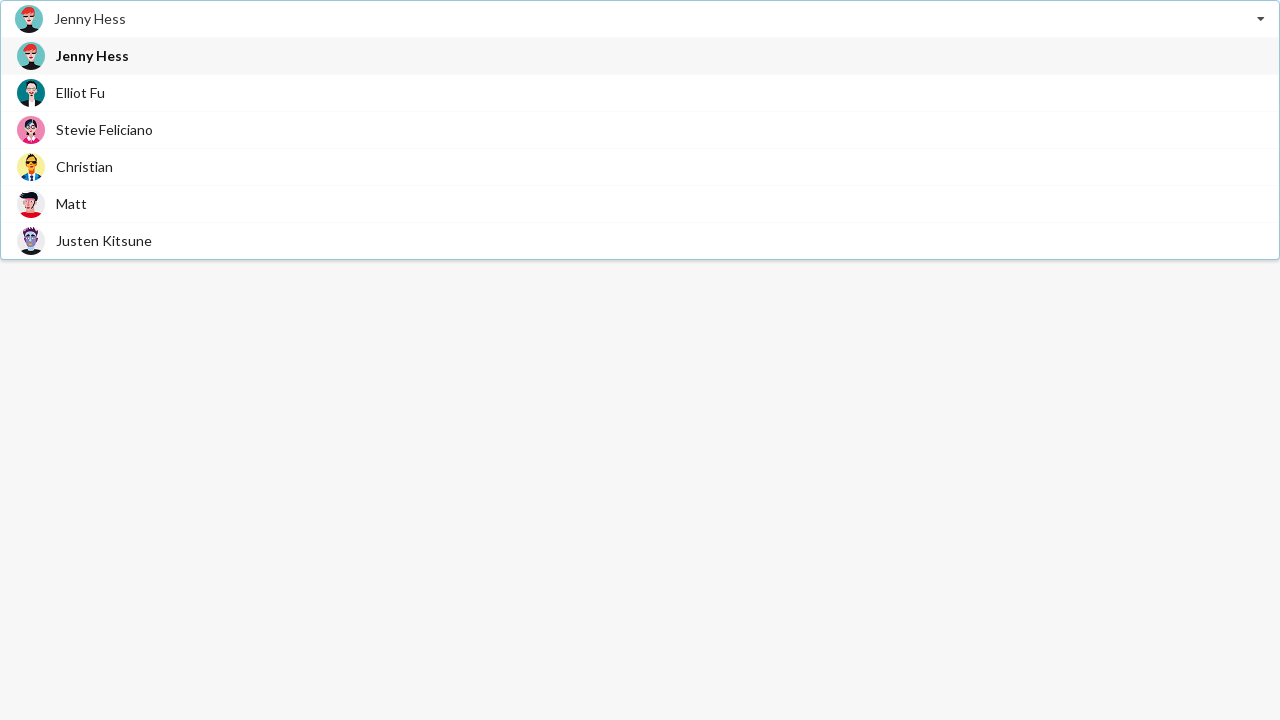

Selected 'Christian' from dropdown options at (640, 166) on div[role='option']:has-text('Christian')
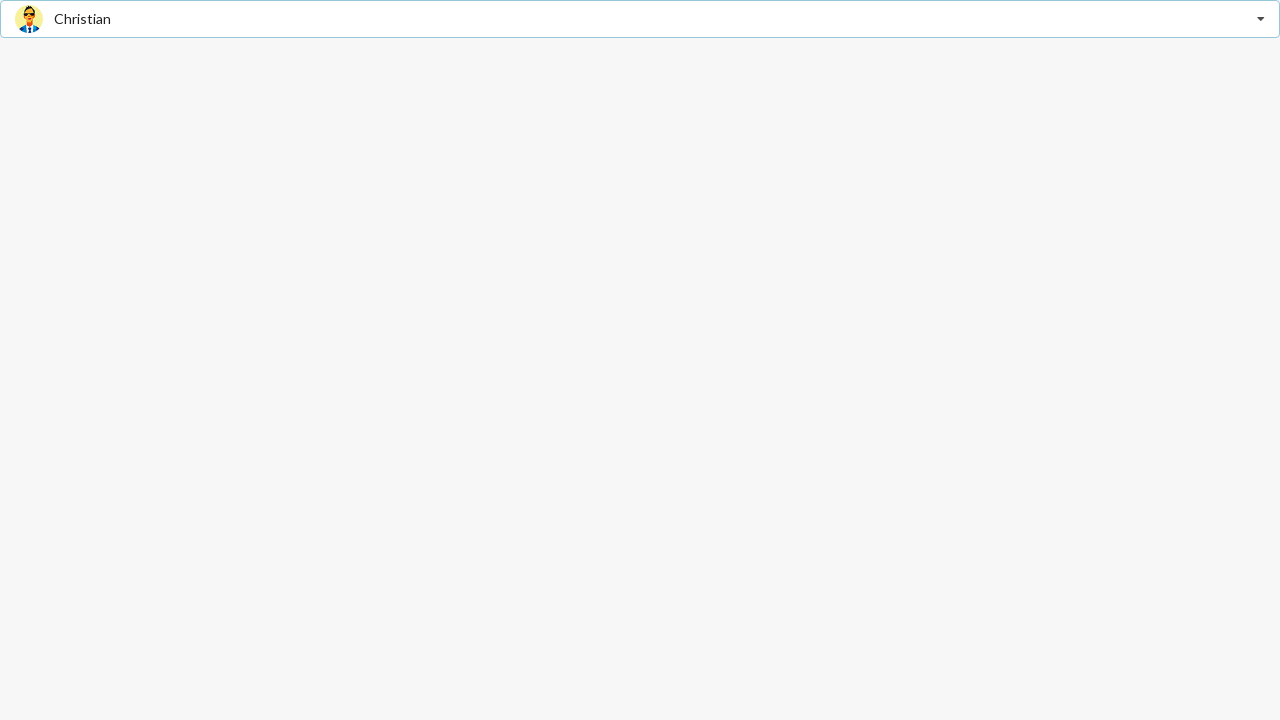

Verified 'Christian' selection is displayed
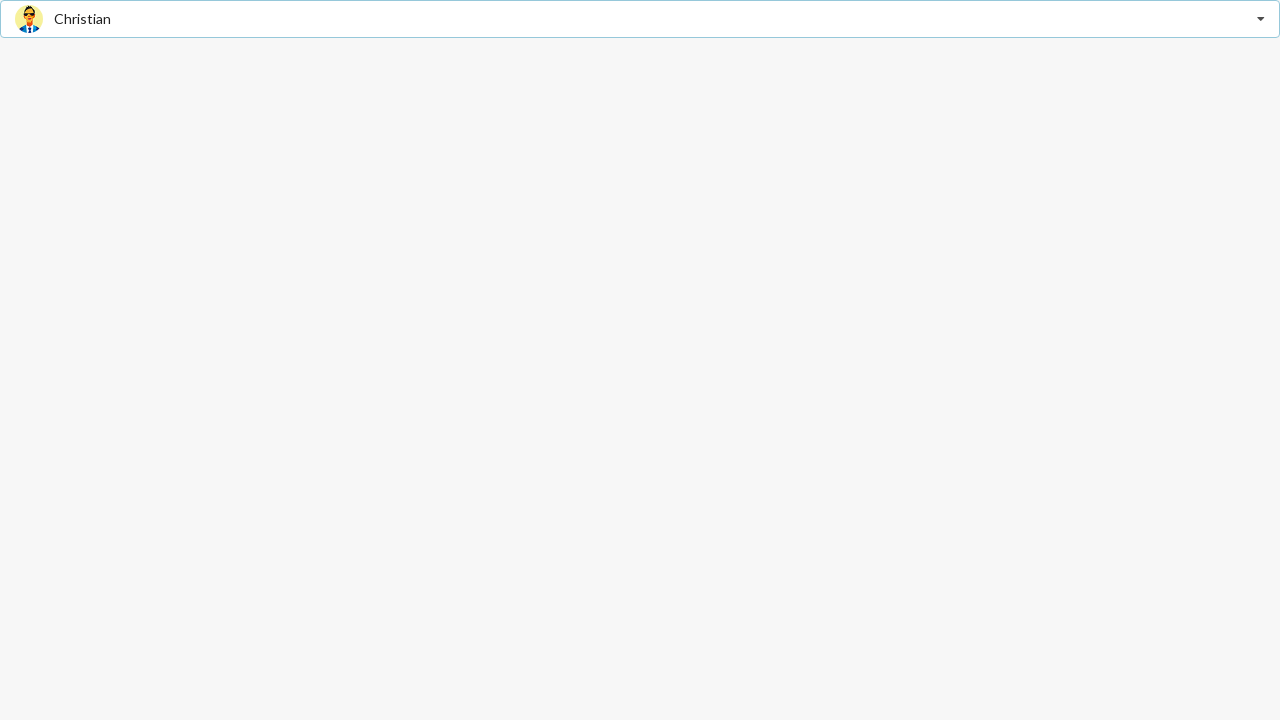

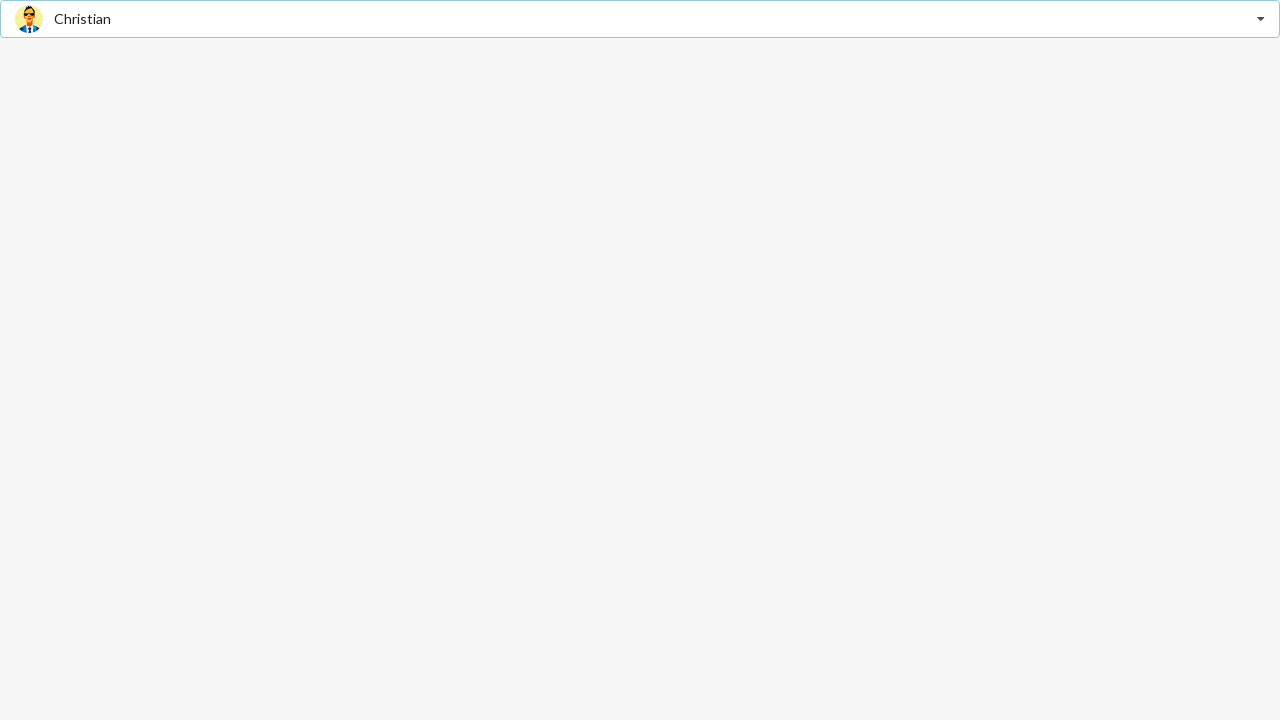